Navigates to NDTV website and verifies that images are present on the page

Starting URL: https://www.ndtv.com

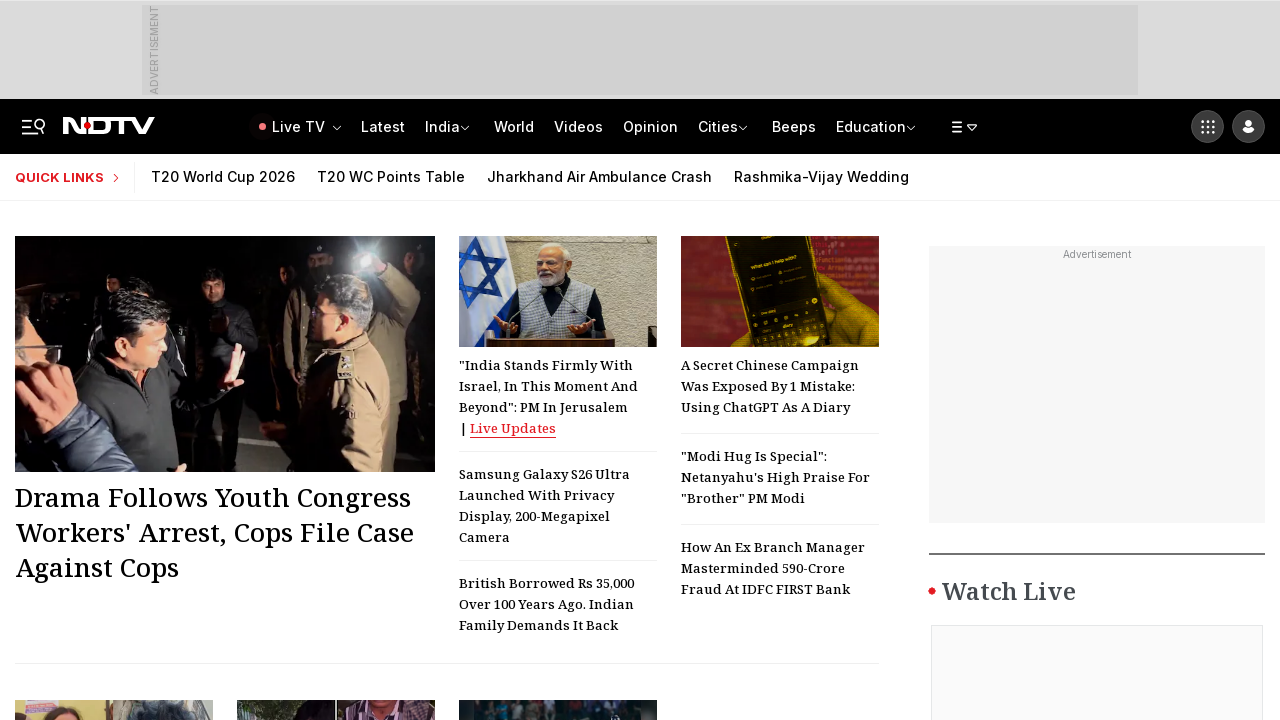

Waited for NDTV page to fully load (networkidle)
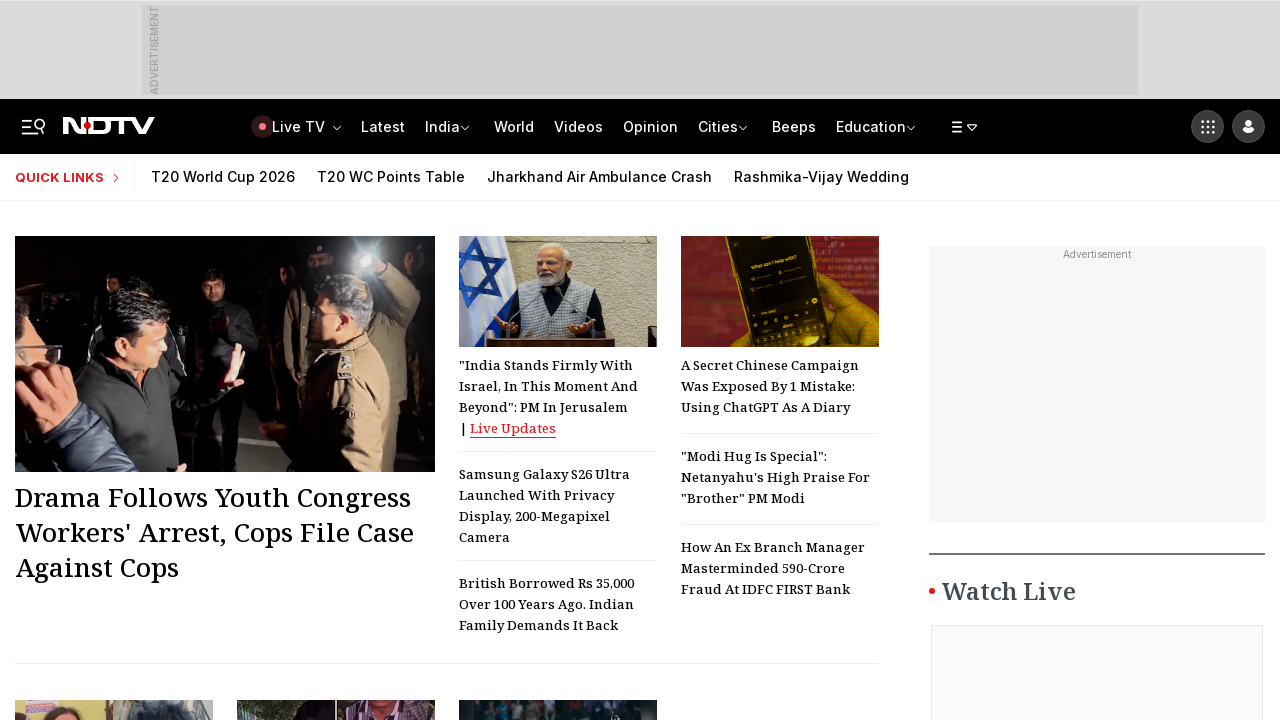

Verified that images are present on the NDTV page
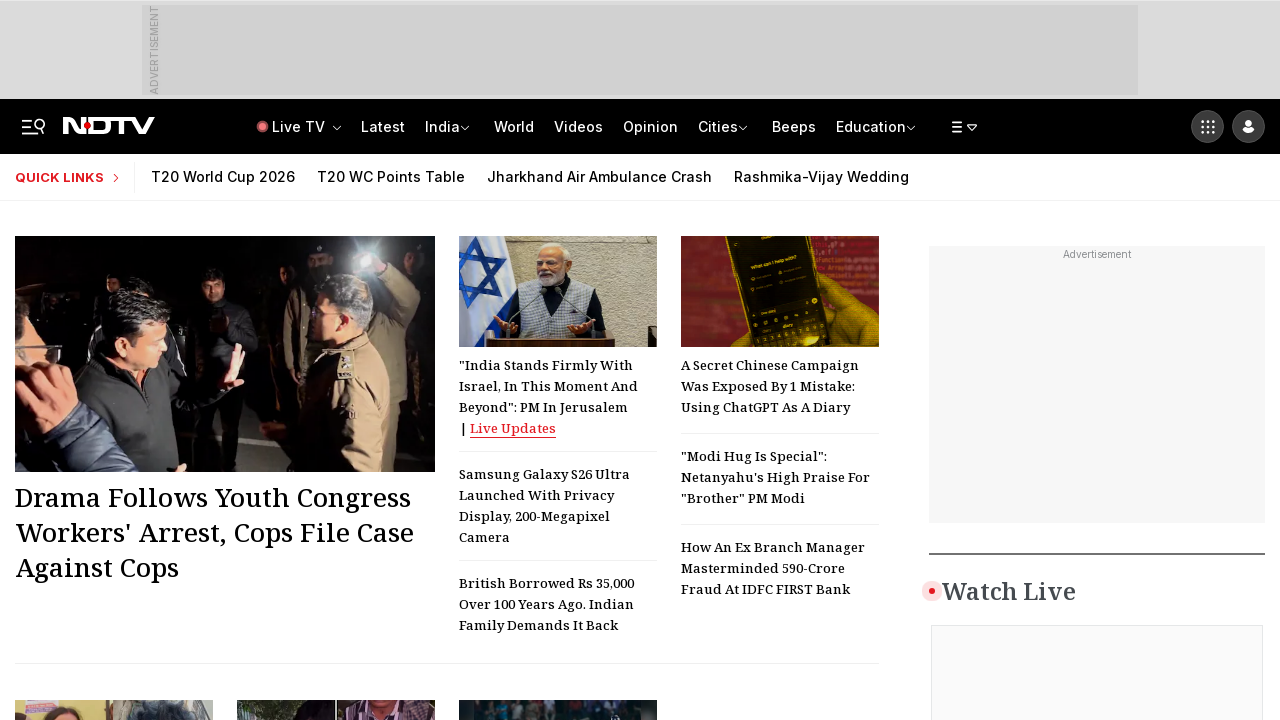

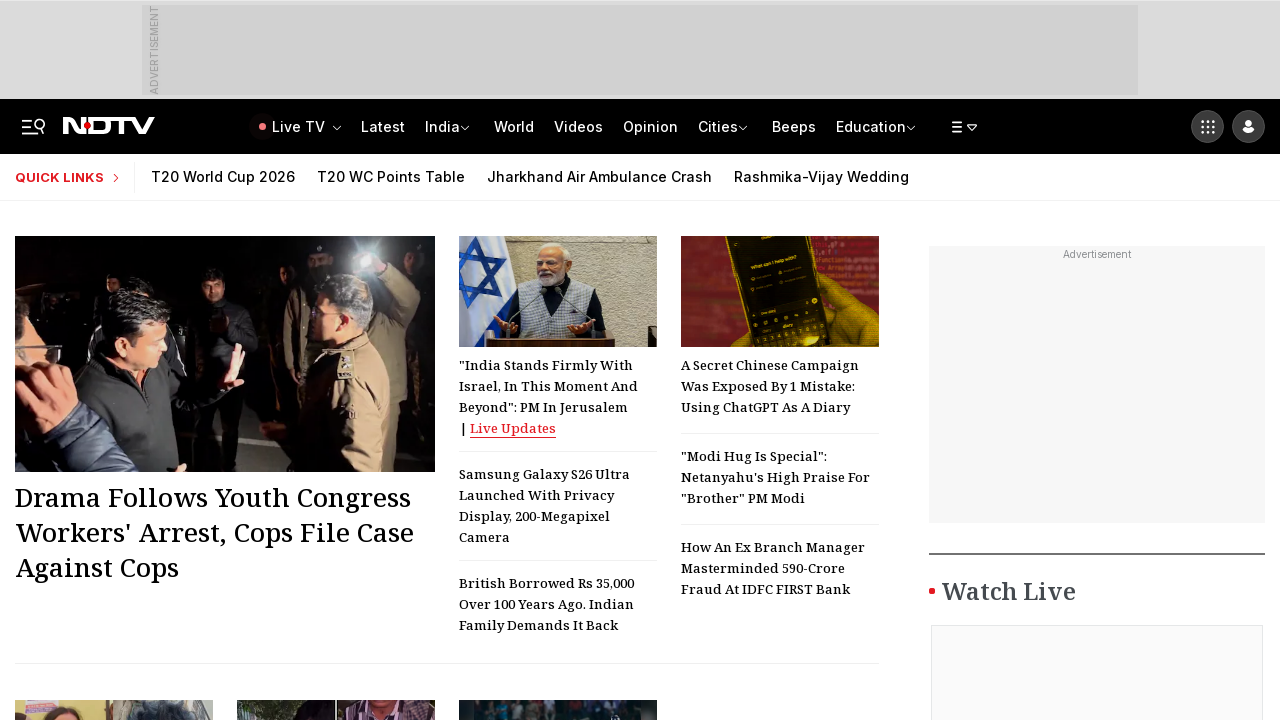